Tests drag and drop functionality on the jQuery UI droppable demo page by dragging an element and dropping it onto a target element within an iframe

Starting URL: https://jqueryui.com/droppable/

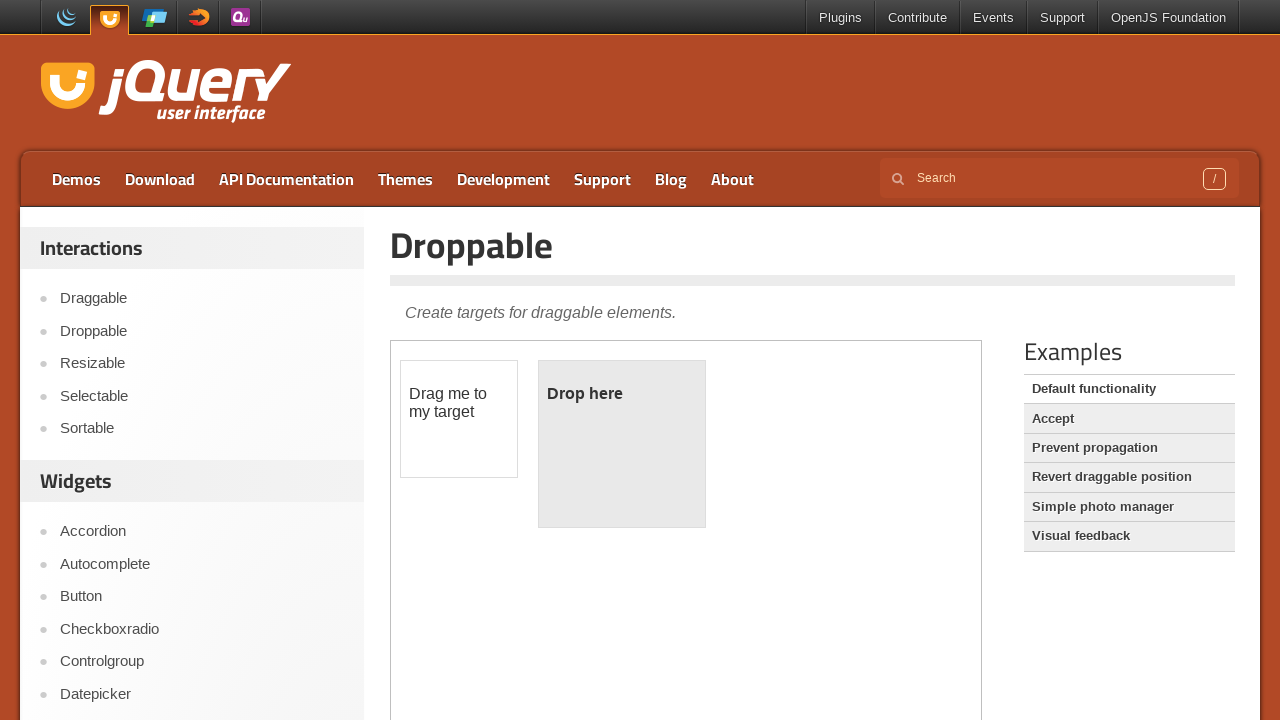

Located the demo iframe
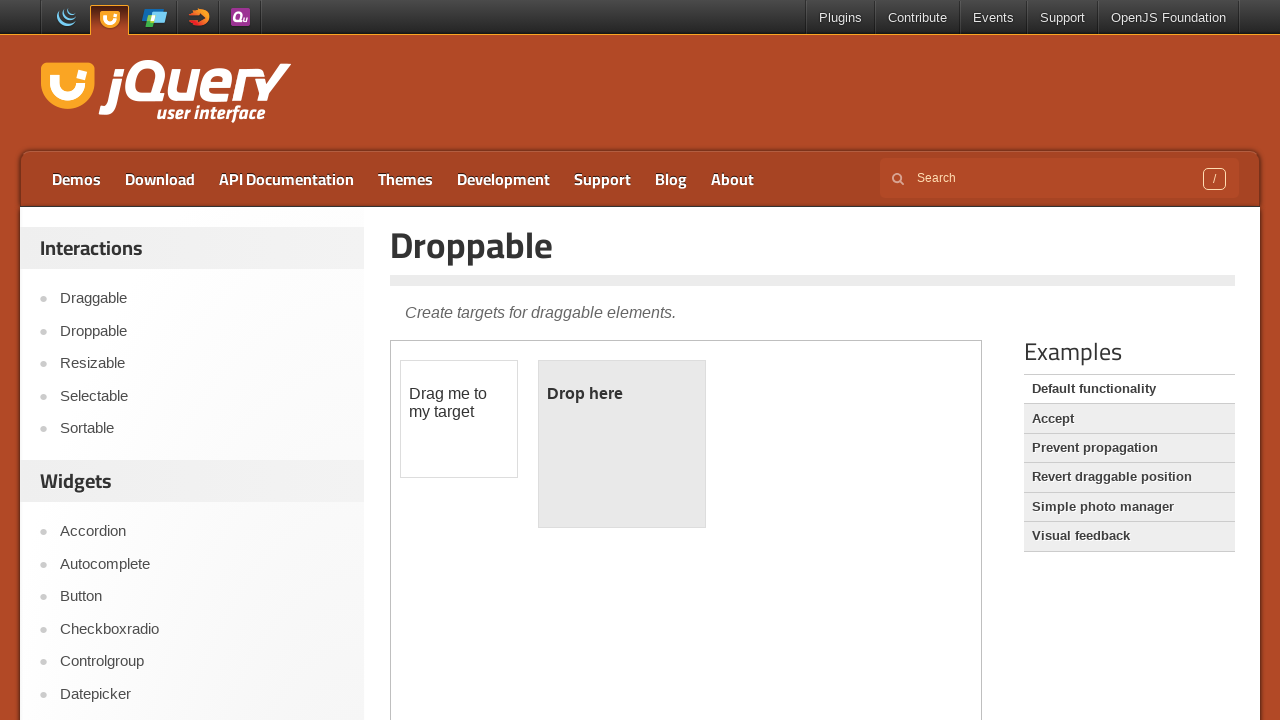

Located the draggable element within the iframe
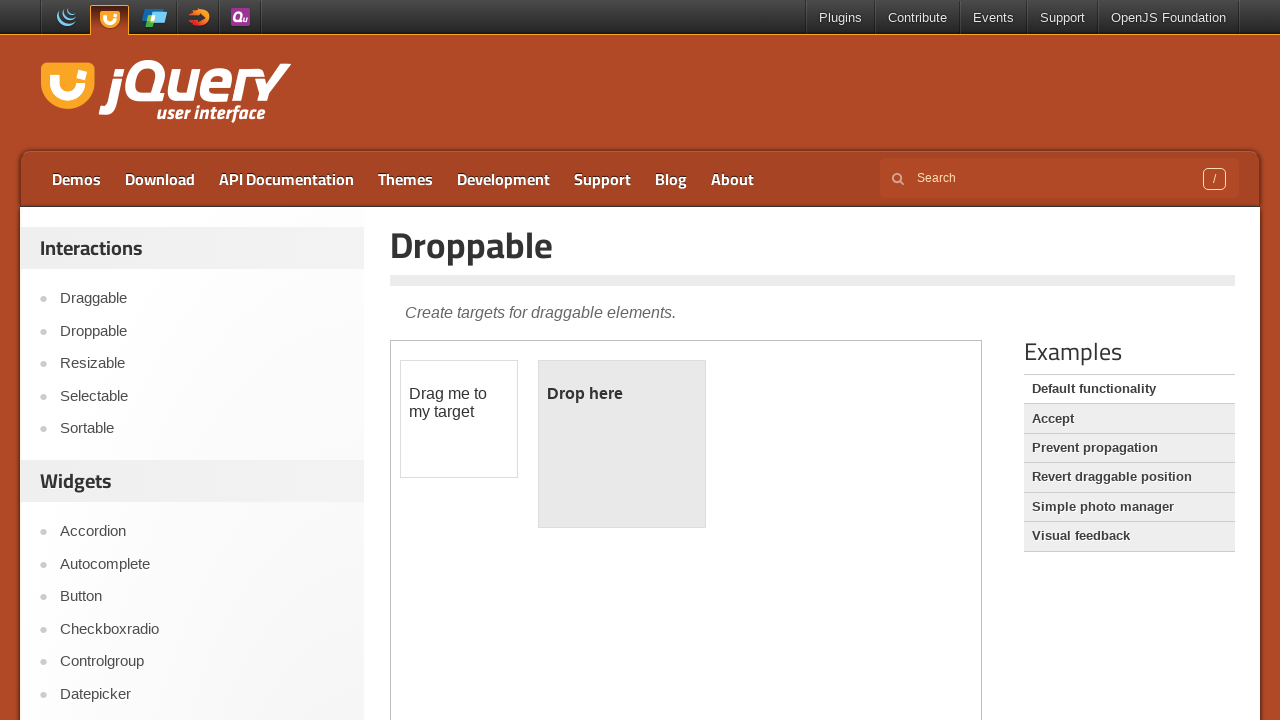

Located the droppable target element within the iframe
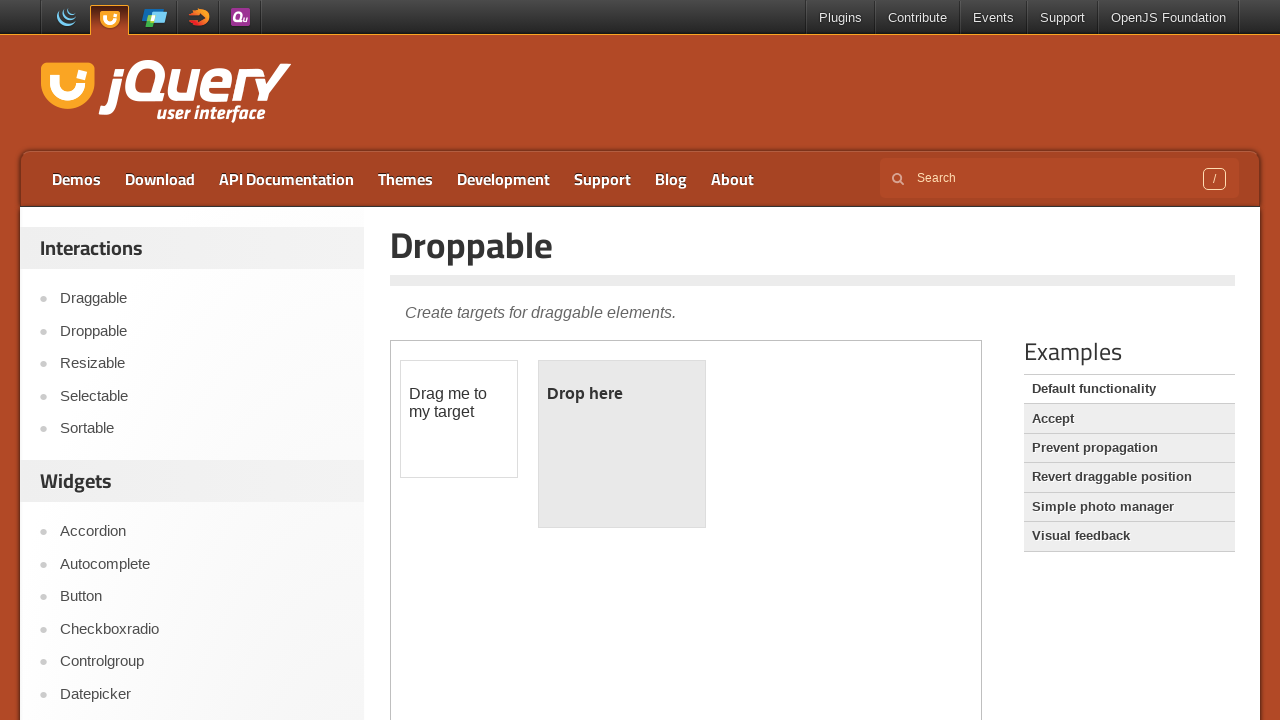

Dragged the draggable element and dropped it onto the droppable target element at (622, 444)
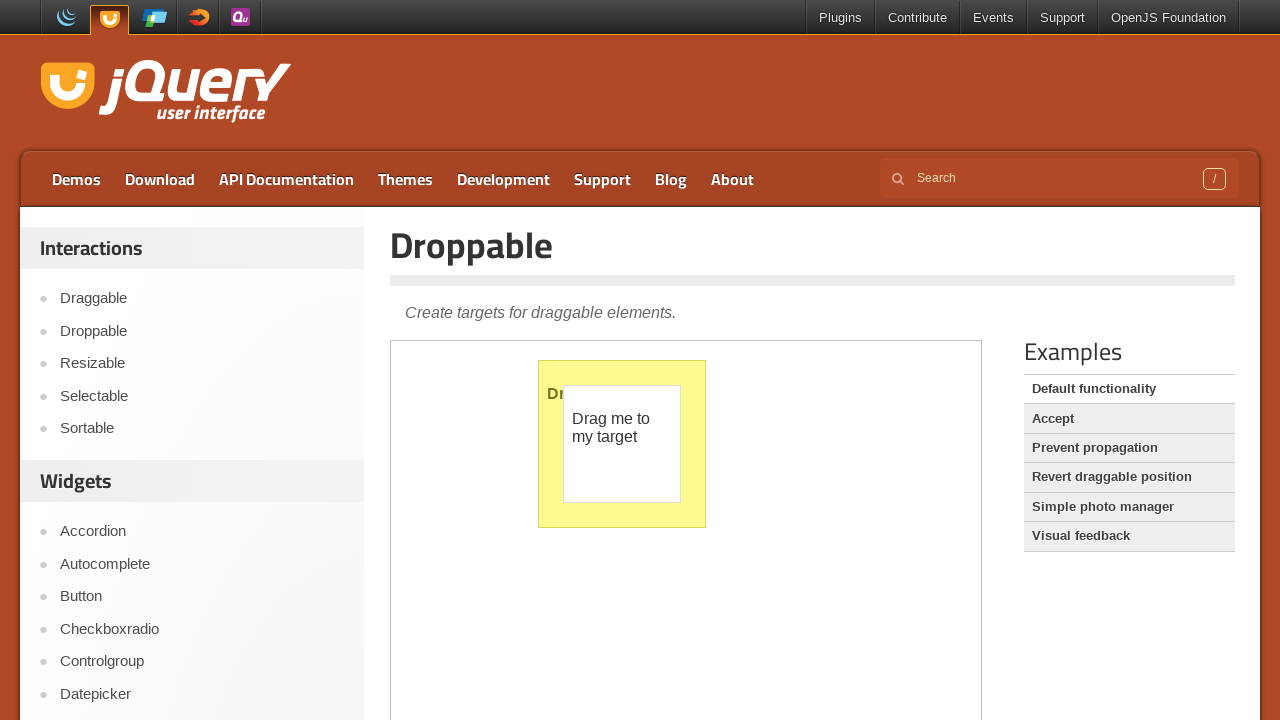

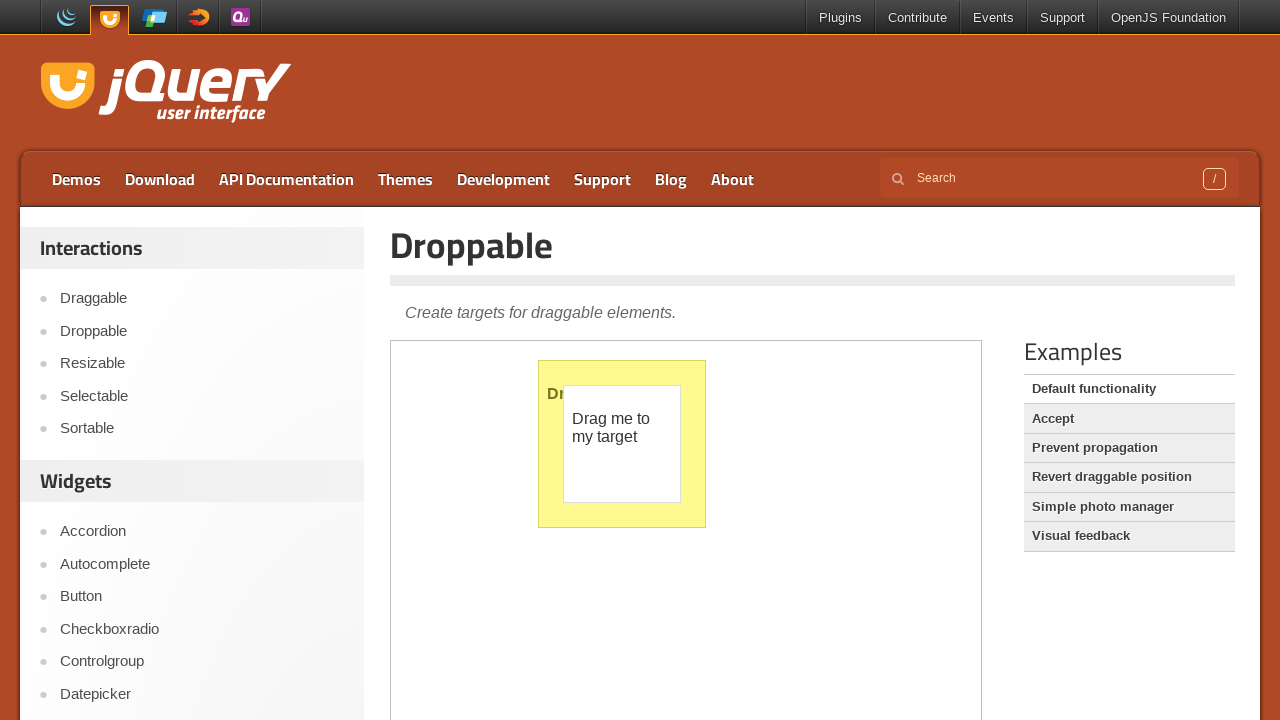